Tests a number input field by using arrow keys to increment and decrement the value, verifying the input is displayed after each action

Starting URL: https://the-internet.herokuapp.com/inputs

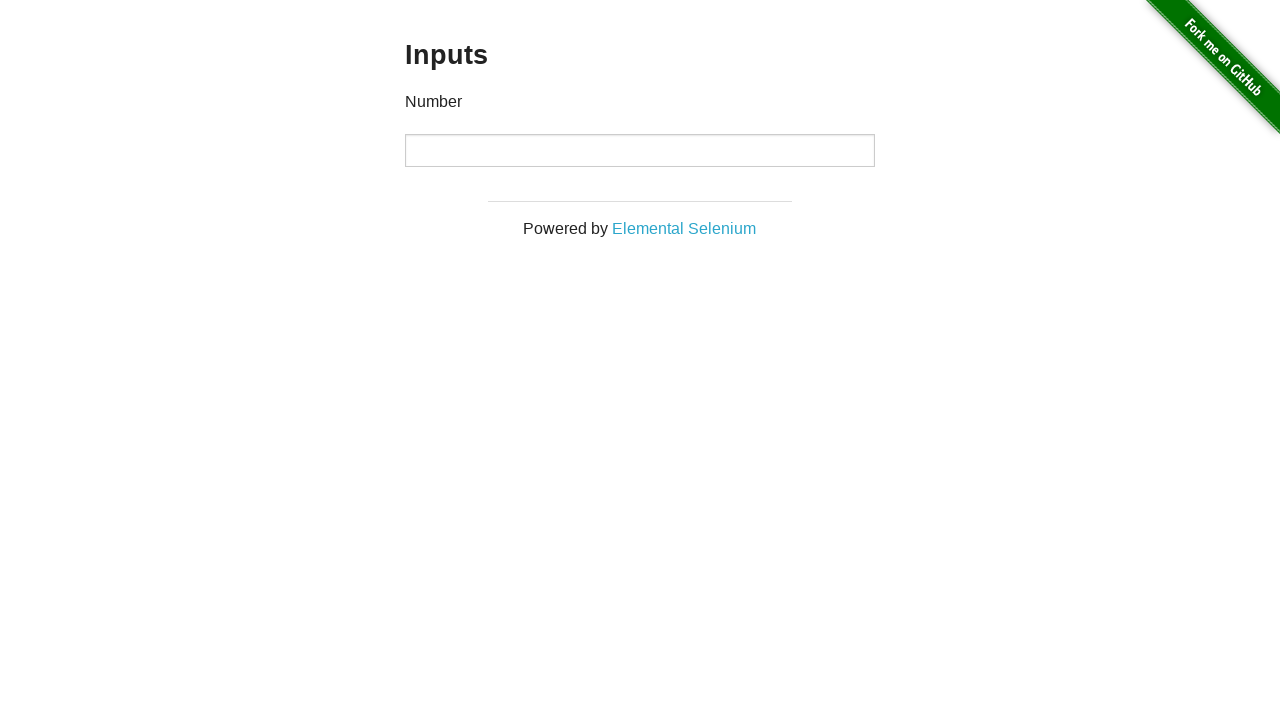

Waited for number input field to be visible
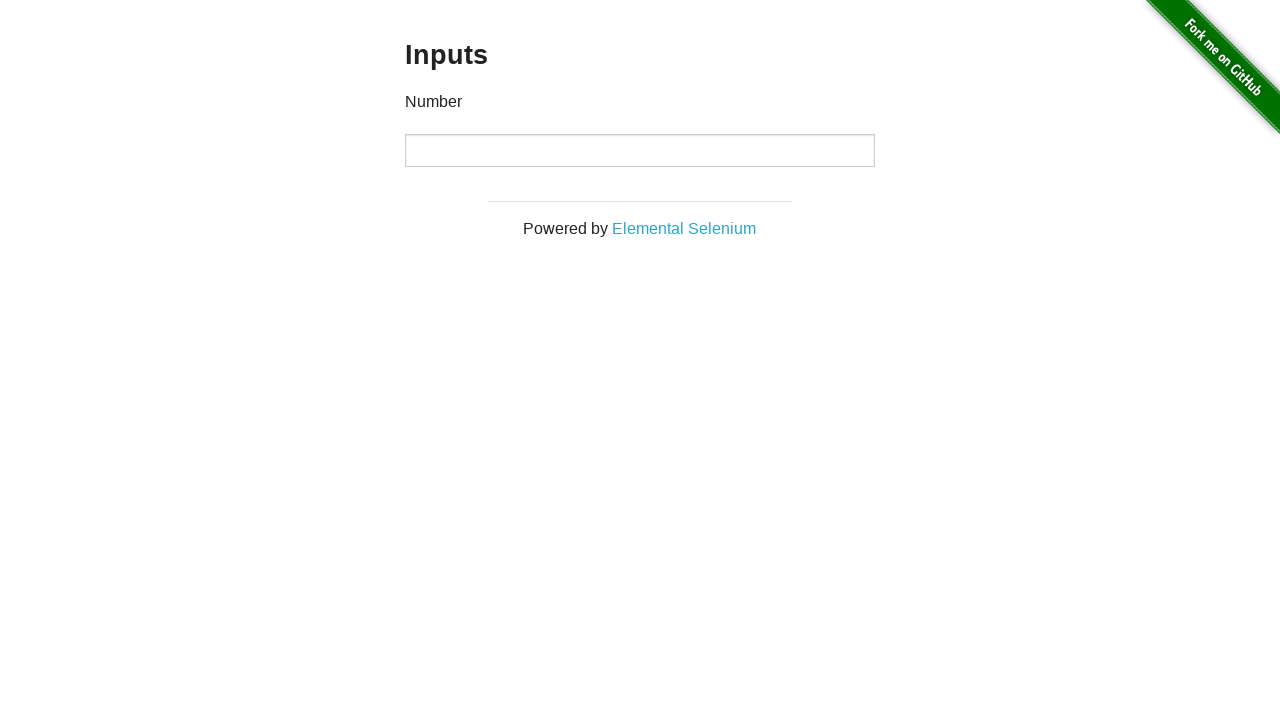

Verified that input field is visible
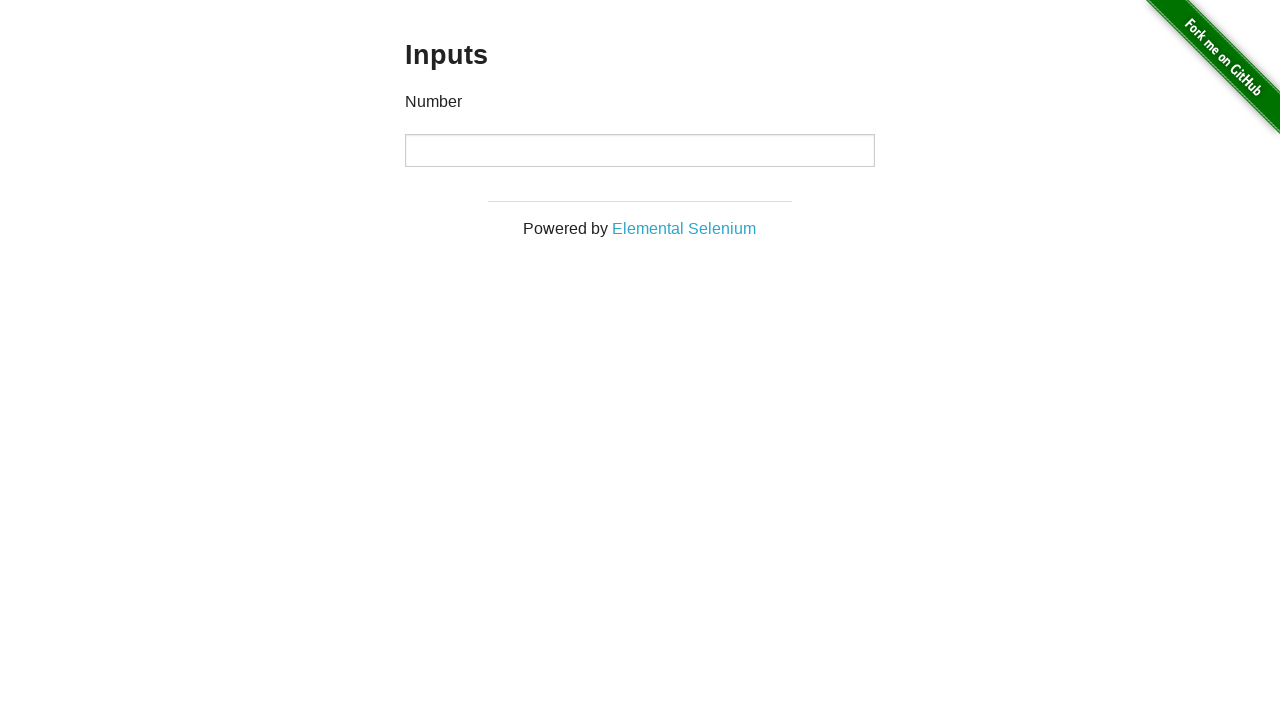

Pressed ArrowUp key to increment value (first increment) on input
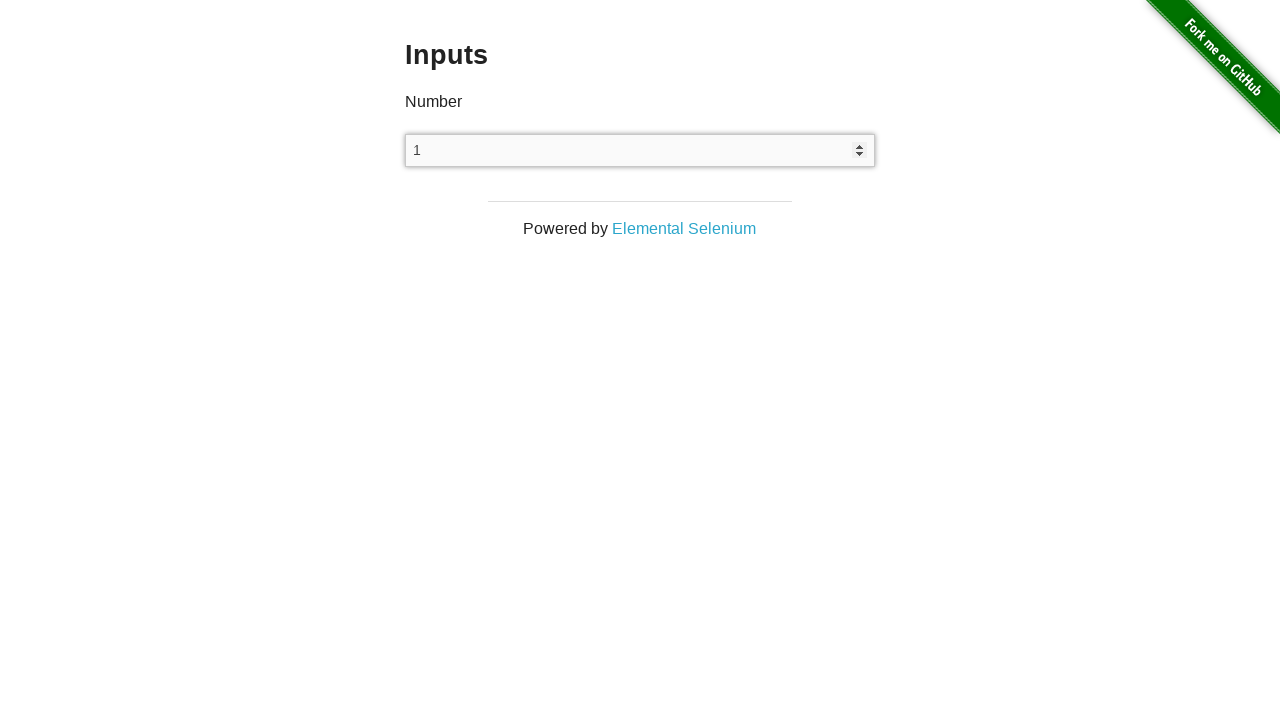

Pressed ArrowUp key to increment value (second increment) on input
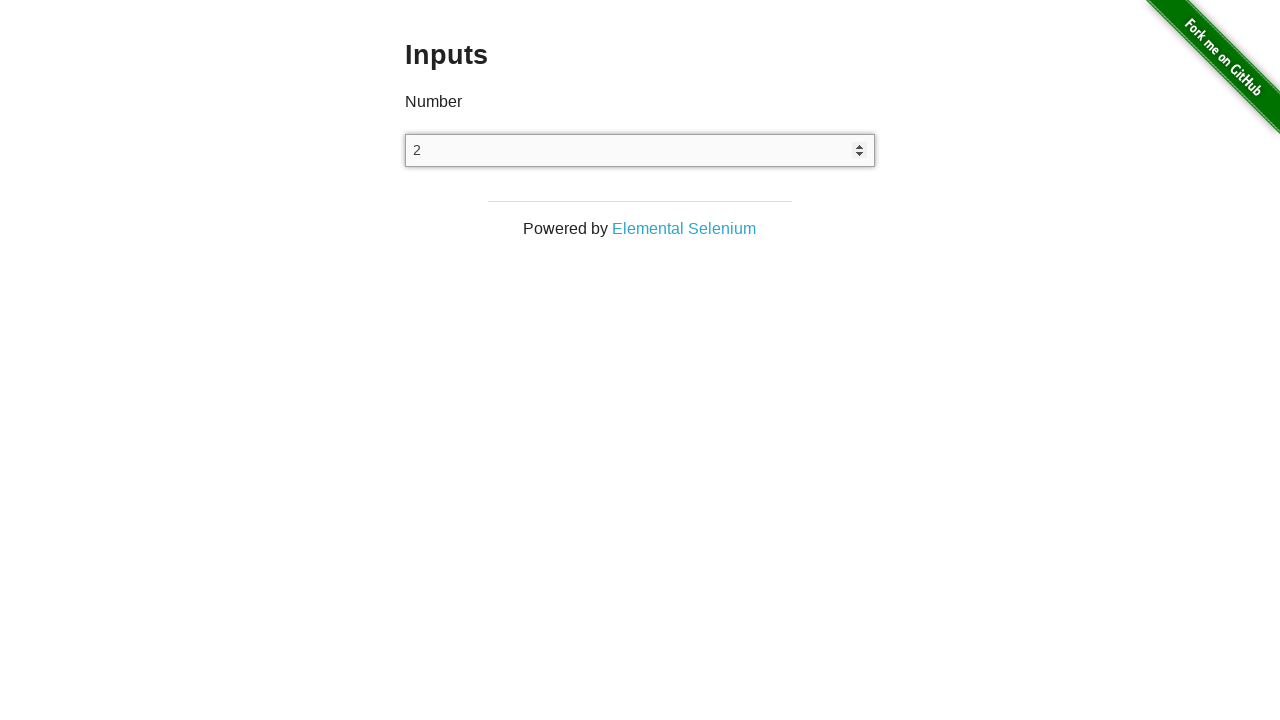

Pressed ArrowUp key to increment value (third increment) on input
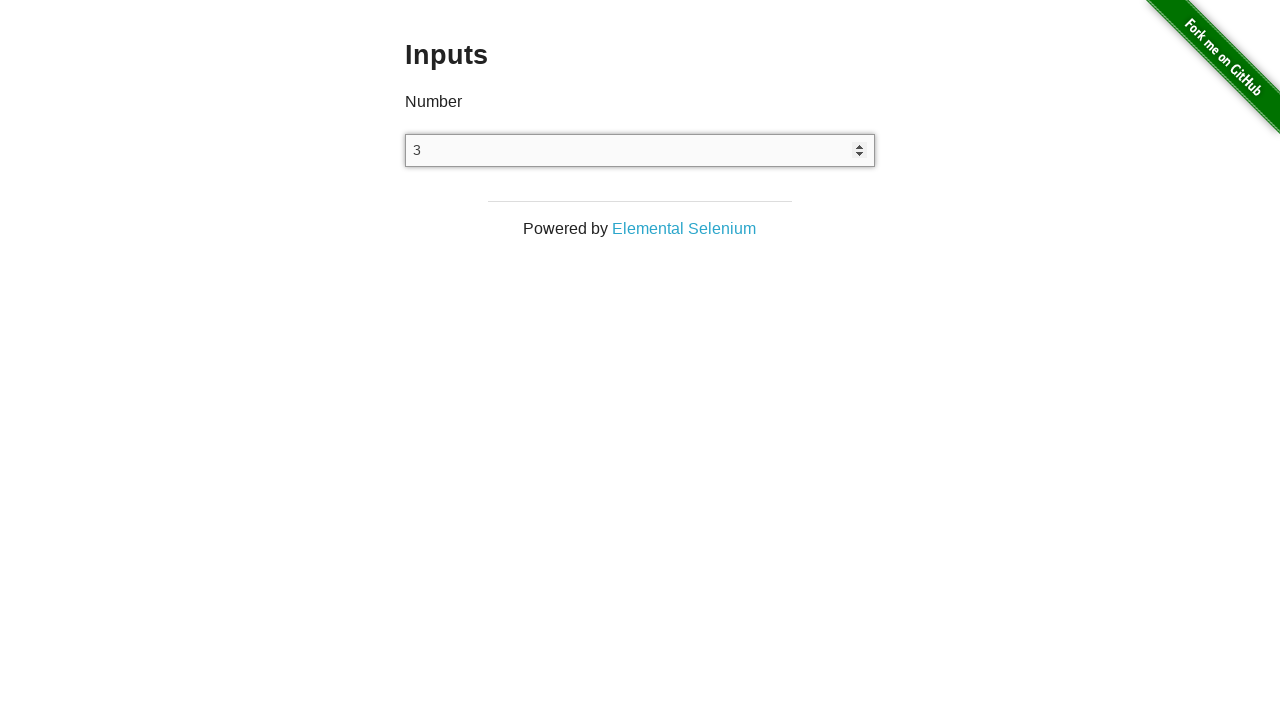

Verified that input field is still visible after incrementing to 3
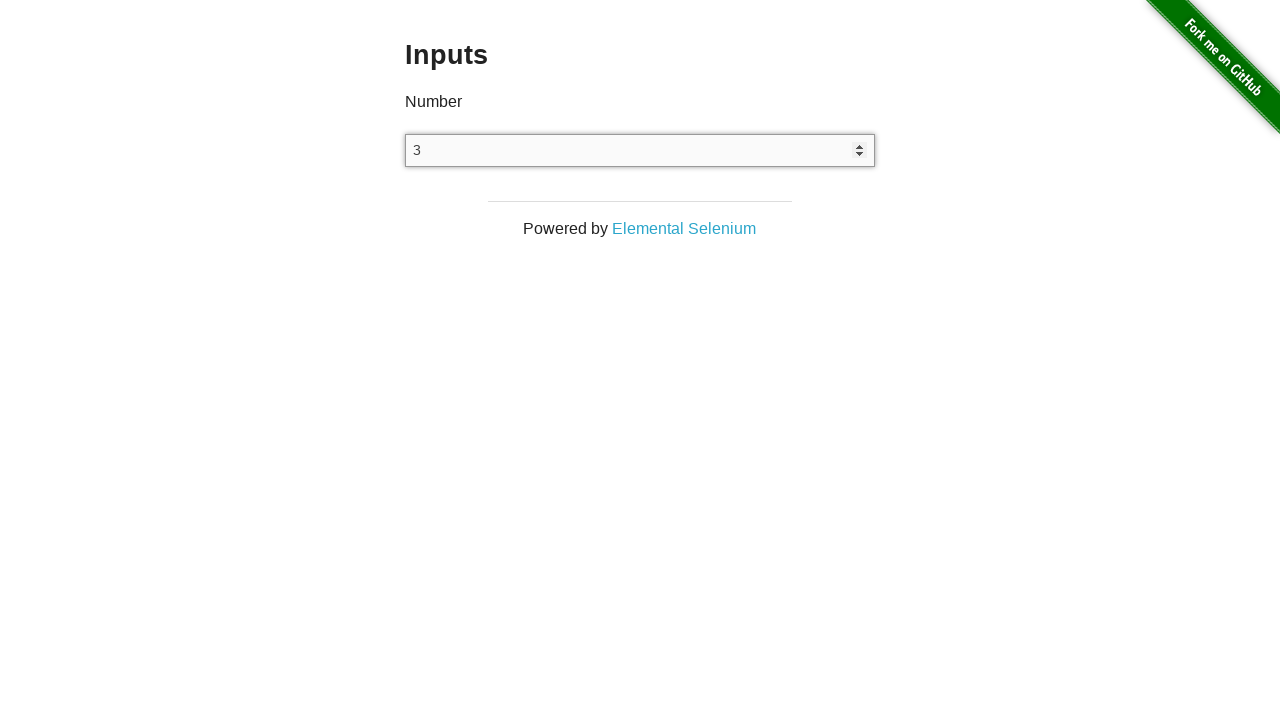

Pressed ArrowDown key to decrement value from 3 to 2 on input
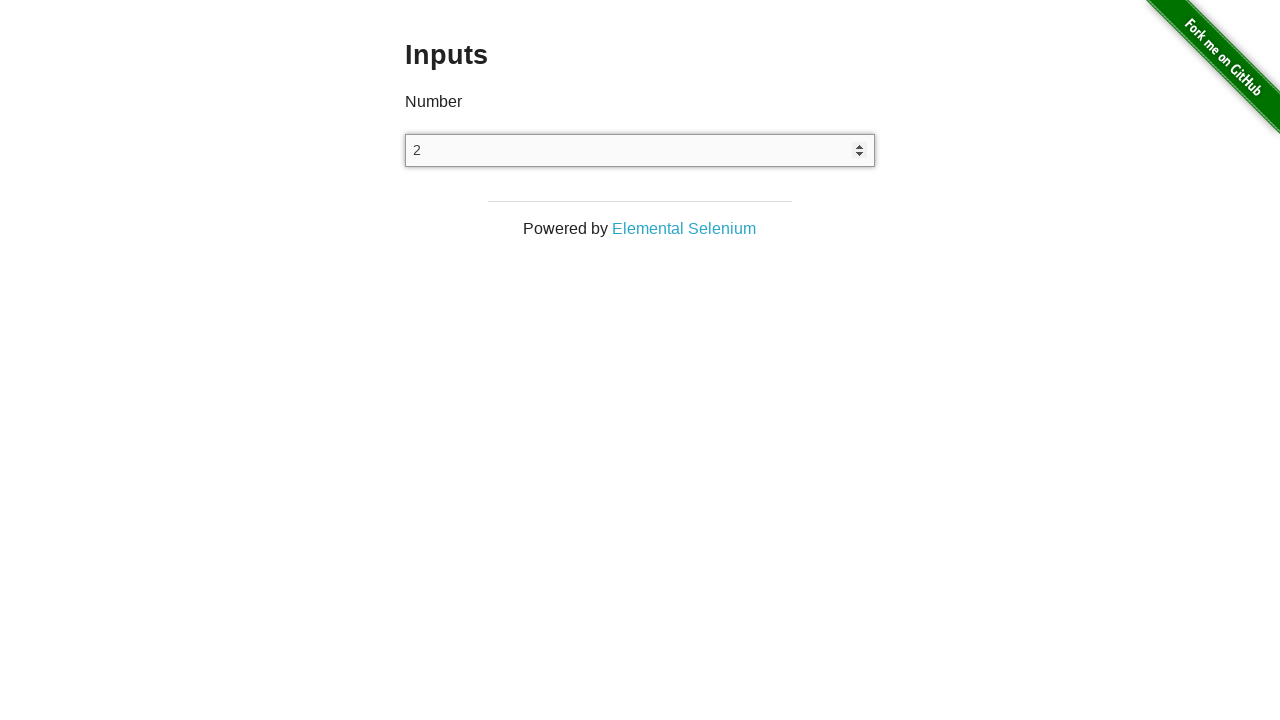

Verified that input field is still visible after decrementing to 2
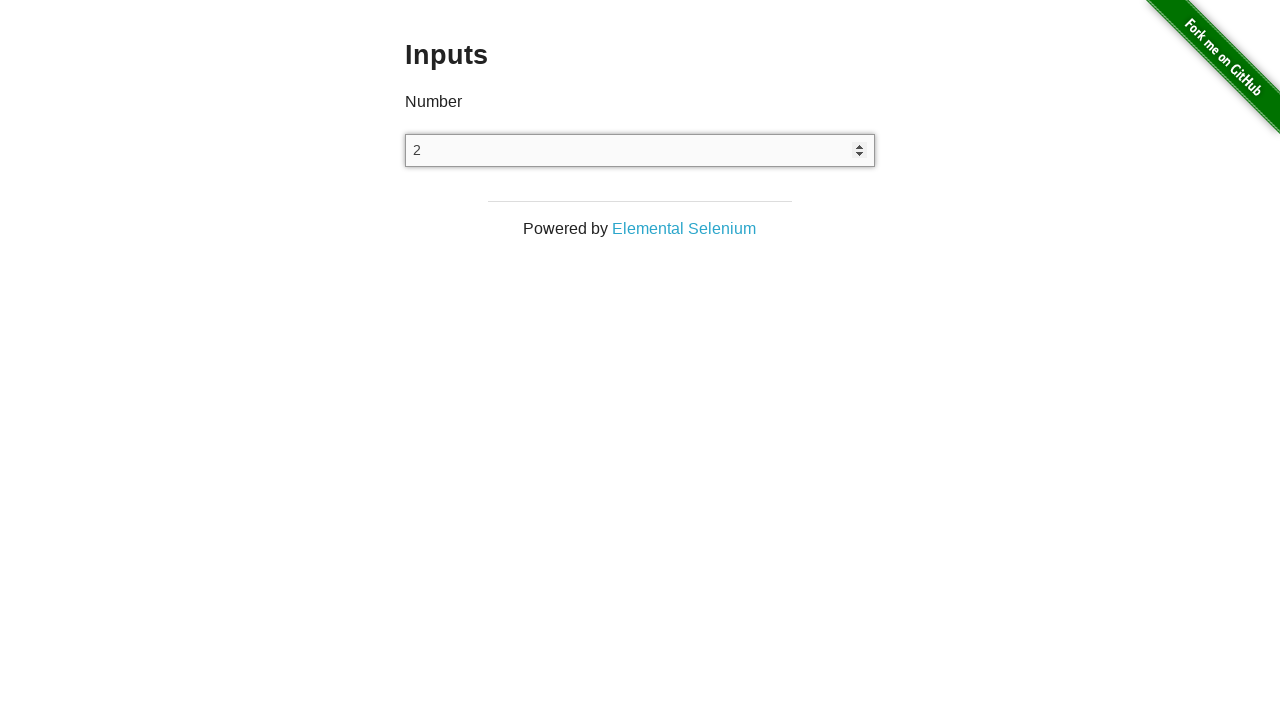

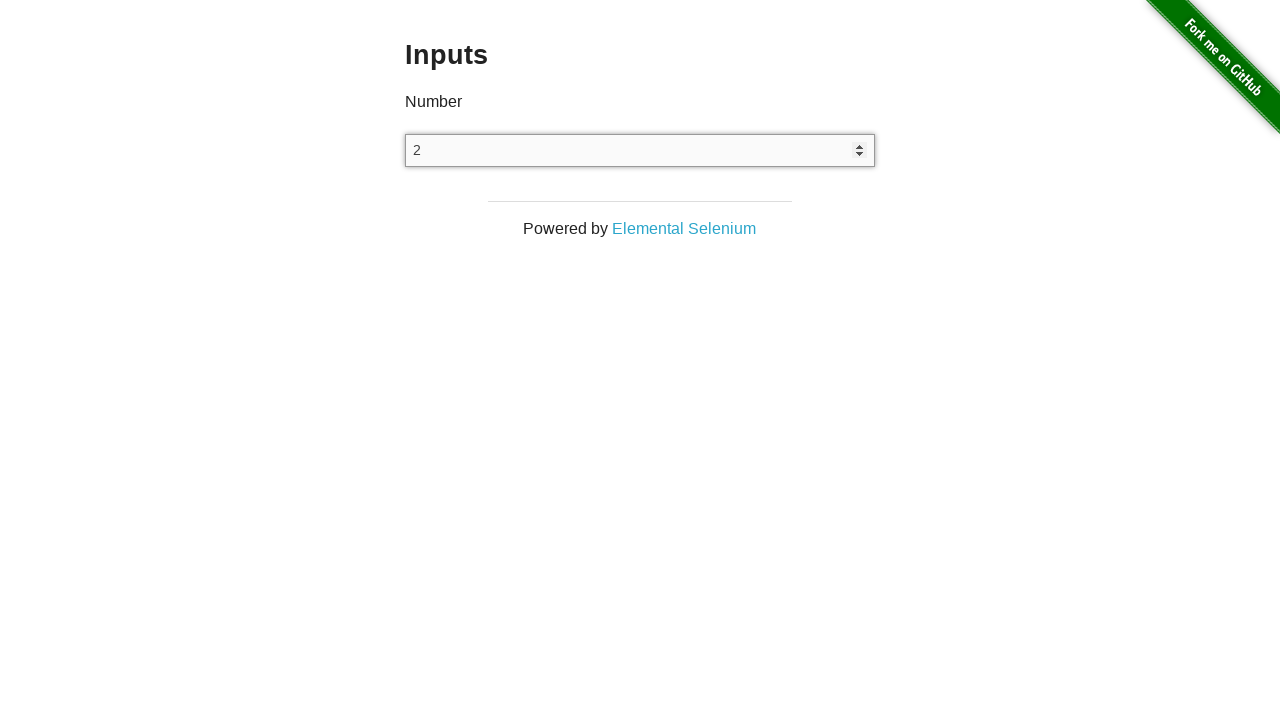